Navigates to the Playwright TodoMVC demo, then navigates to the Playwright documentation site, verifying both pages load correctly.

Starting URL: https://demo.playwright.dev/todomvc

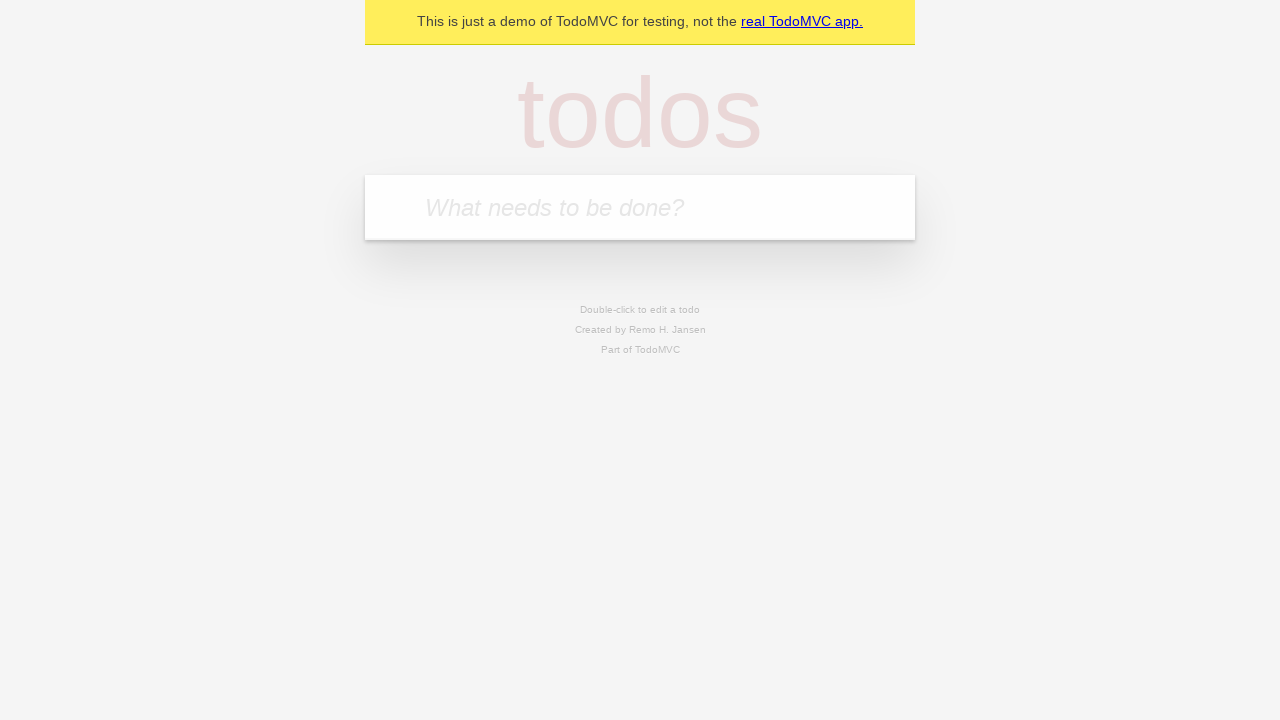

TodoMVC page network idle state reached
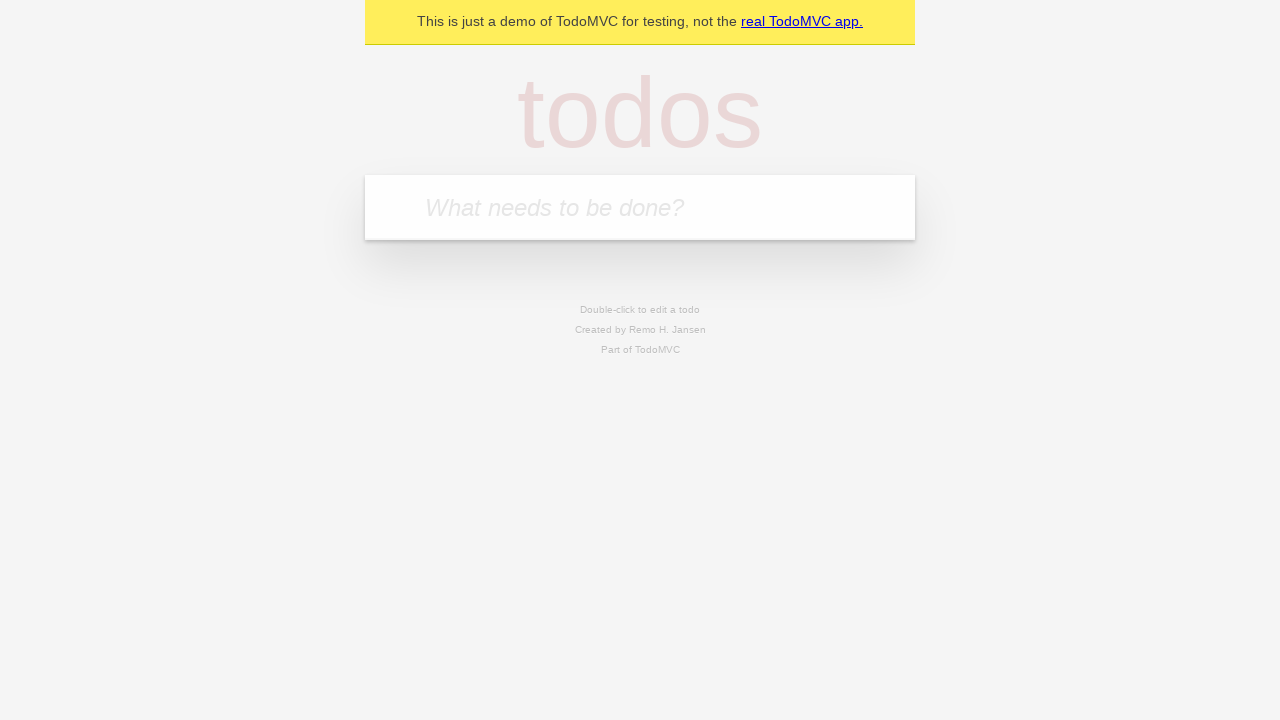

TodoMVC app element loaded
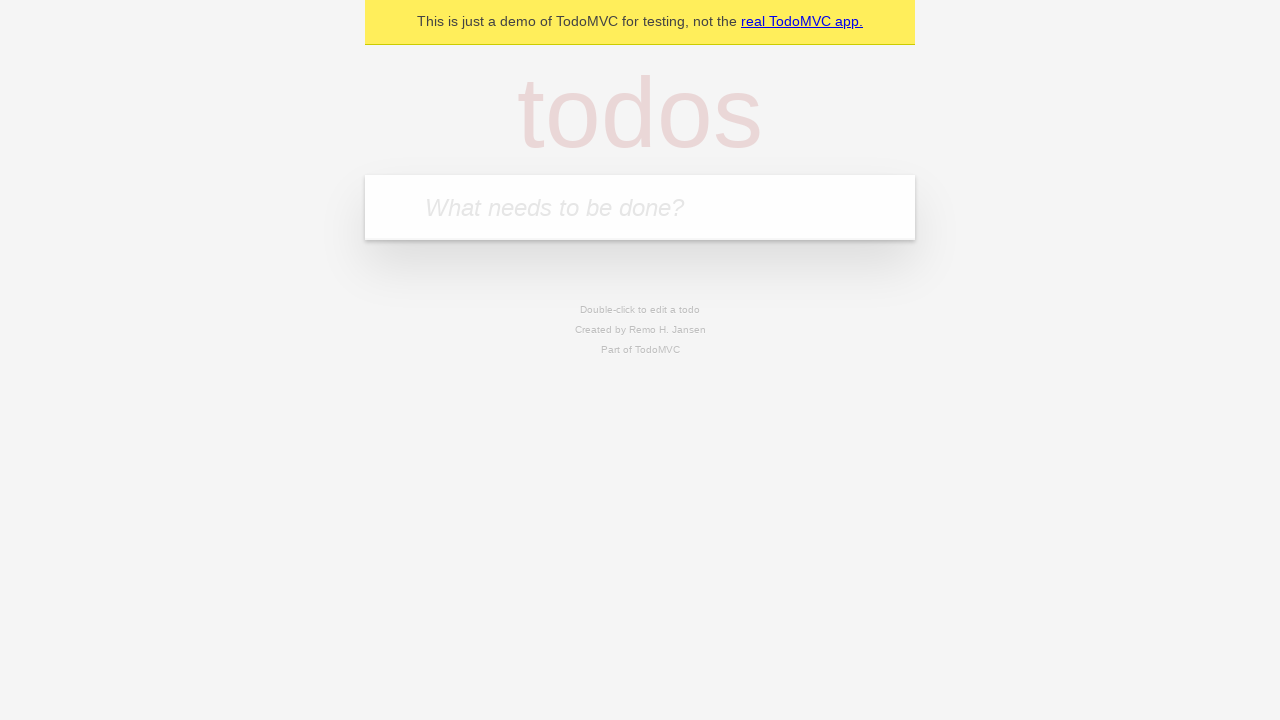

Navigated to Playwright documentation site
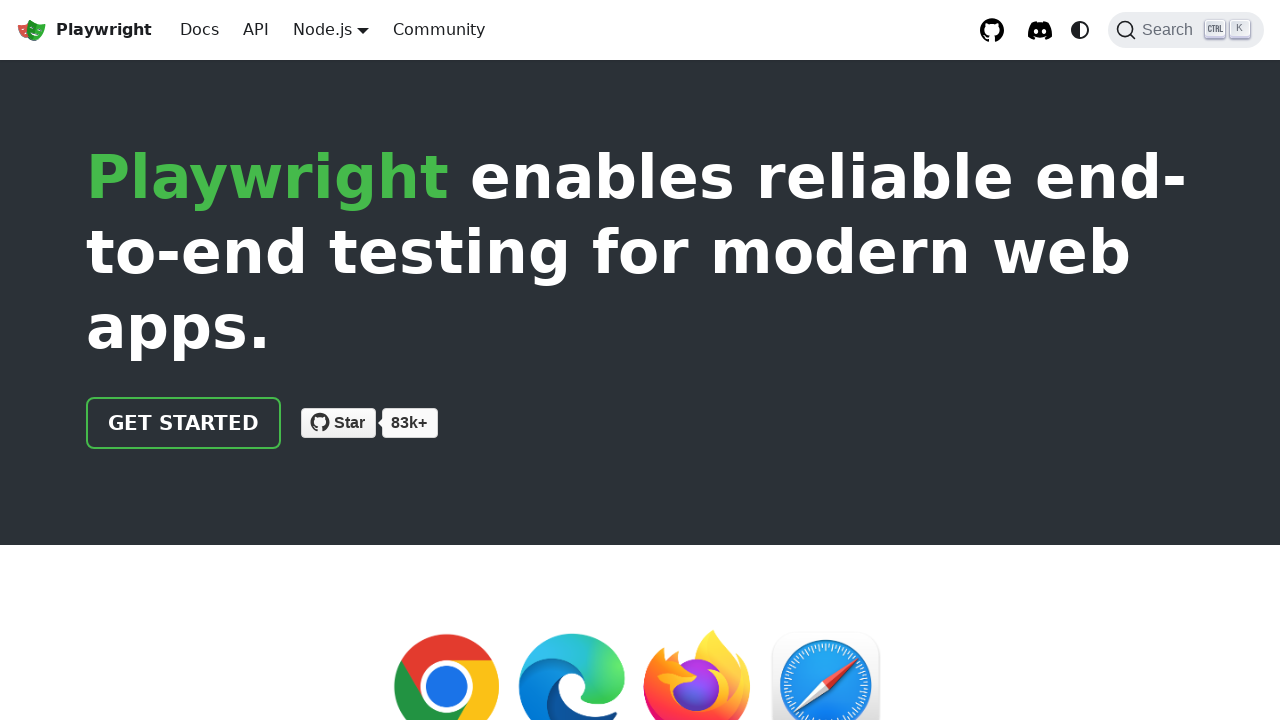

Playwright docs page network idle state reached
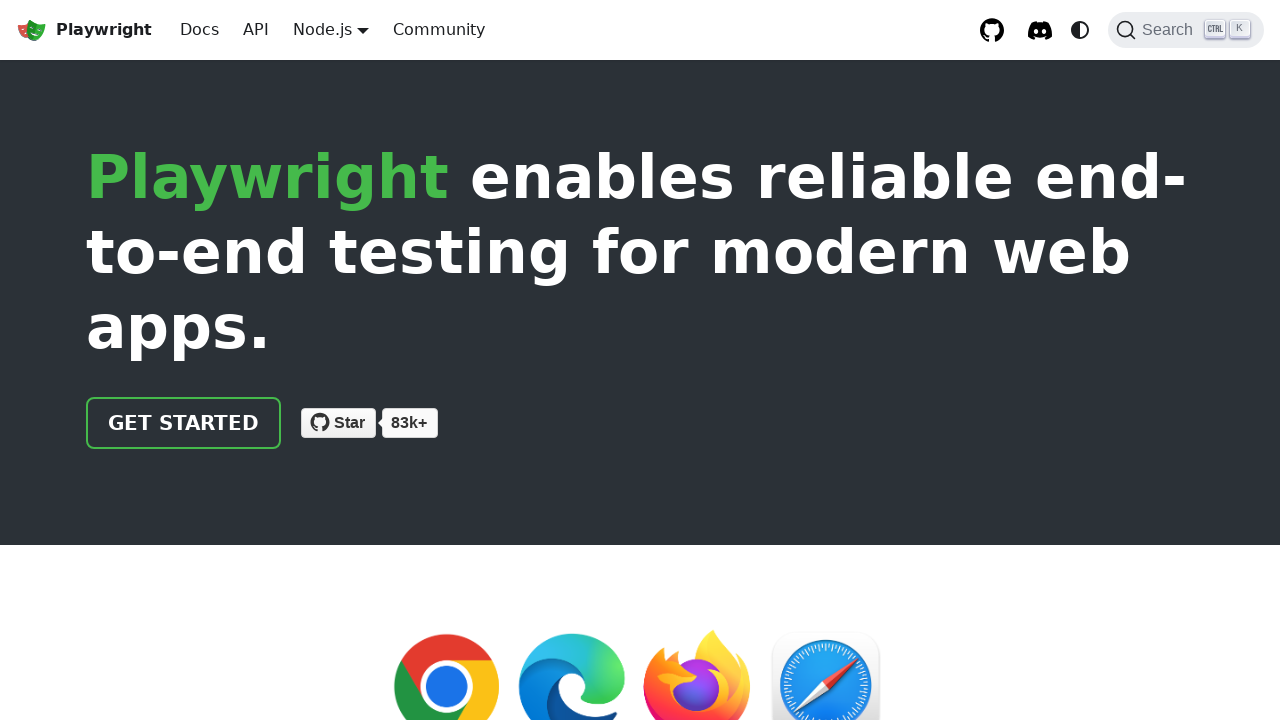

Playwright docs navigation element loaded
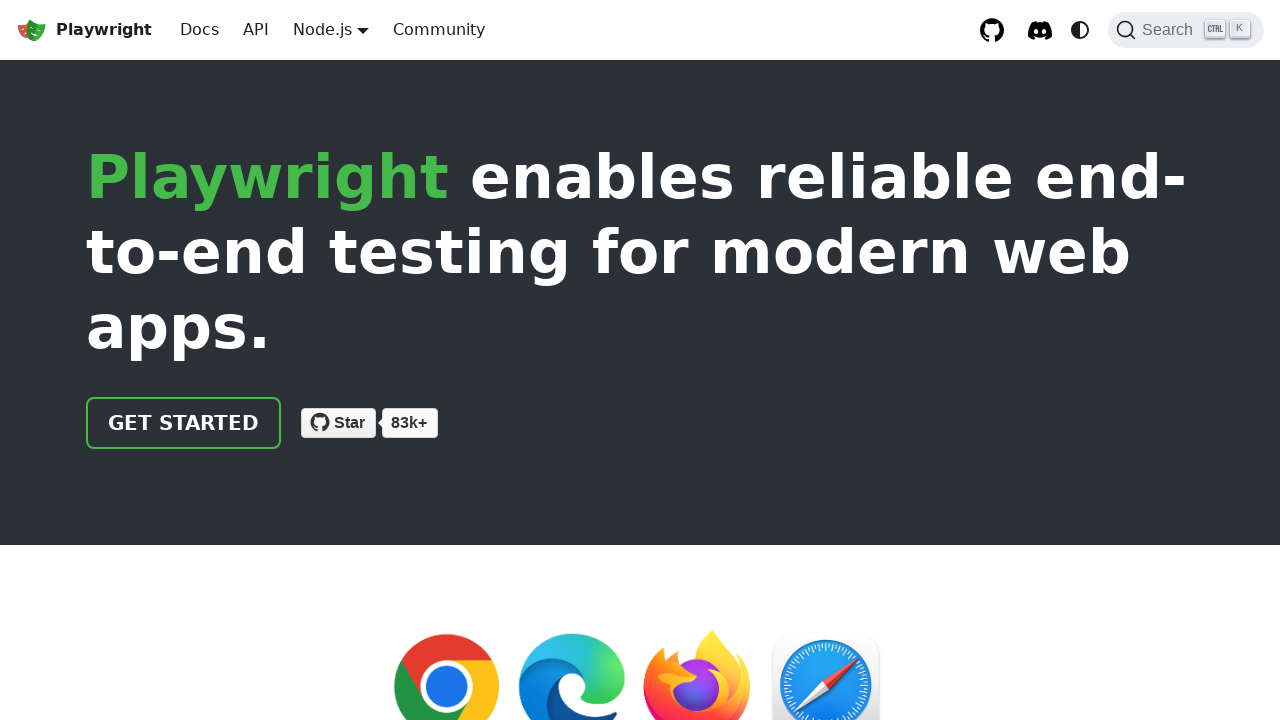

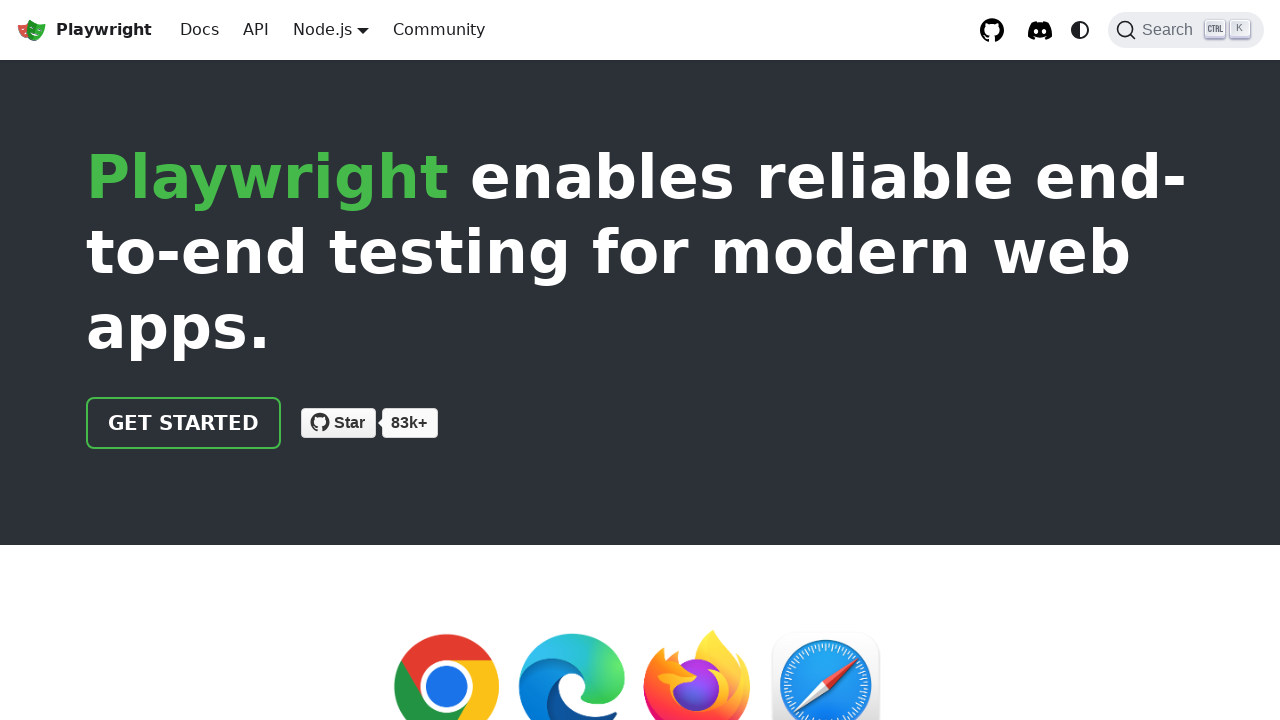